Tests keypress functionality on a form by entering a name in the input field and clicking a button

Starting URL: https://formy-project.herokuapp.com/keypress

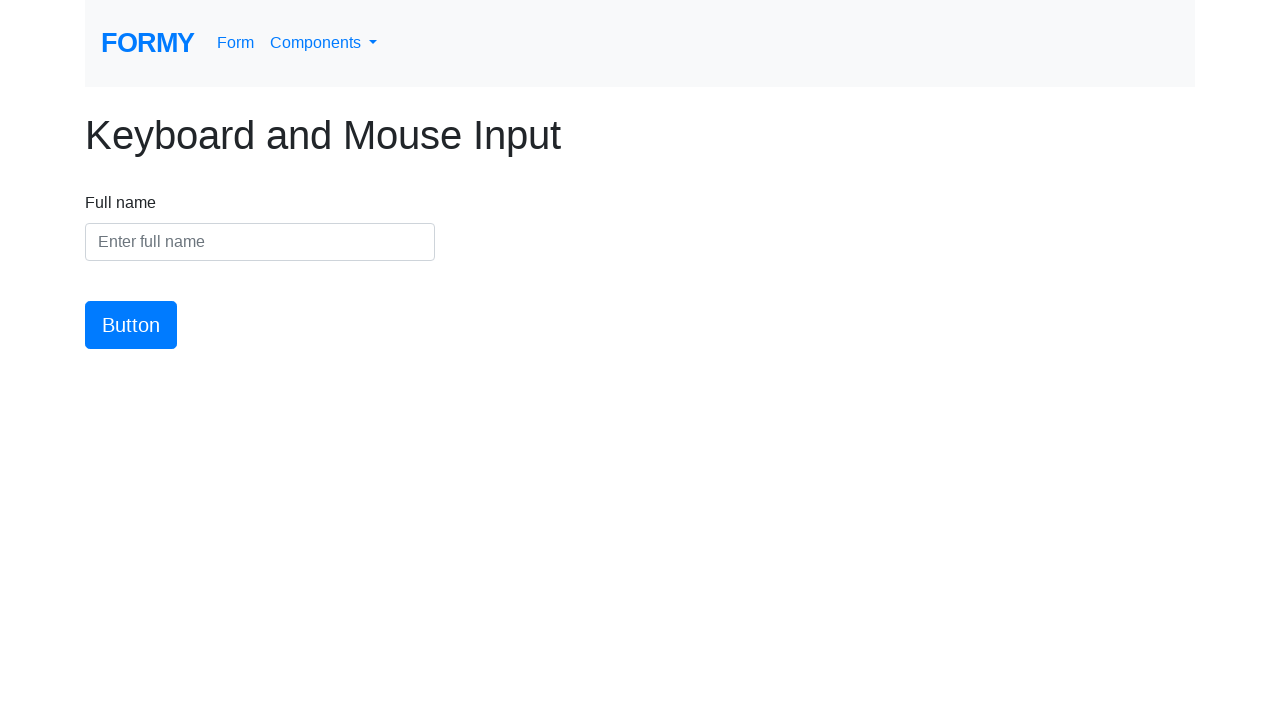

Filled name input field with 'Marcella' on #name
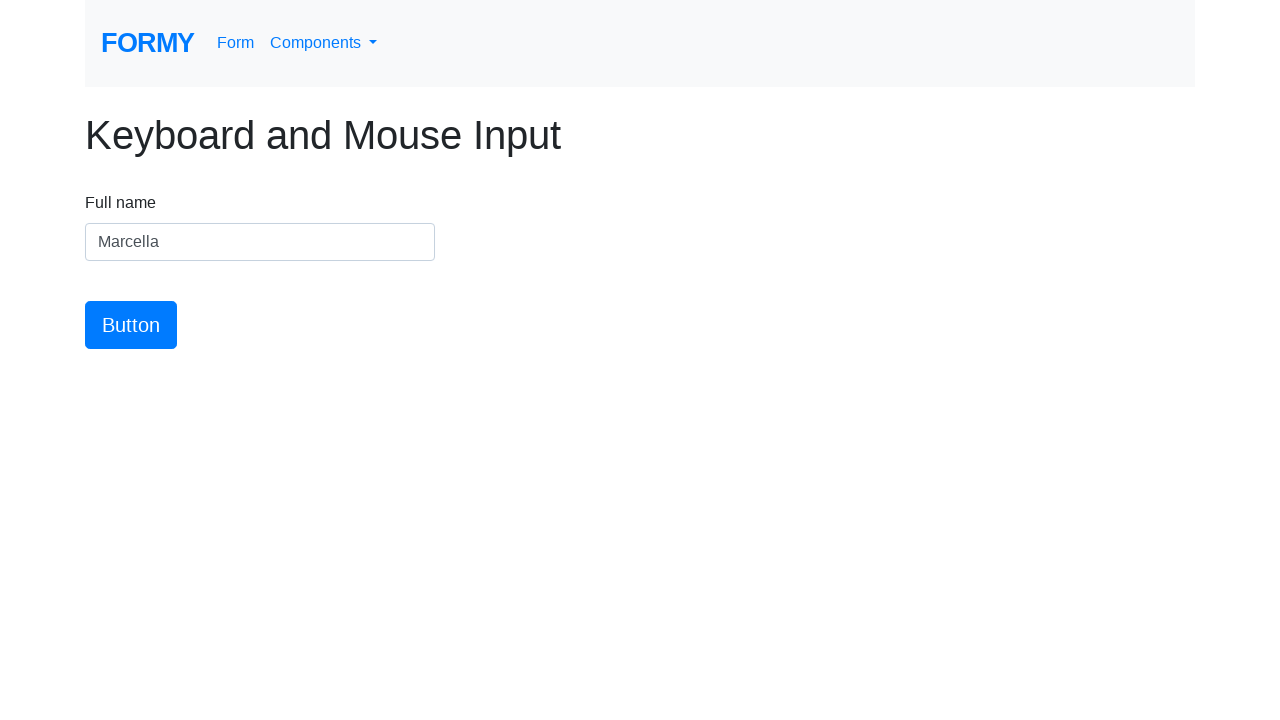

Clicked the button to submit form at (131, 325) on #button
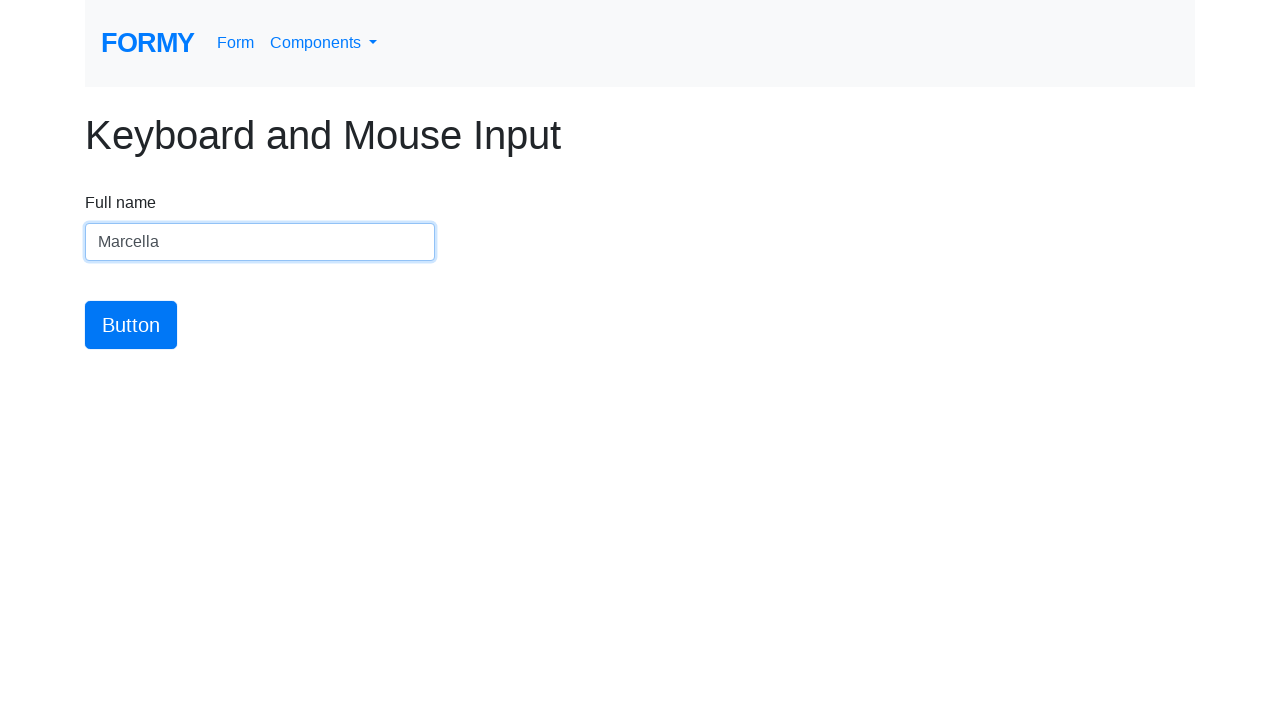

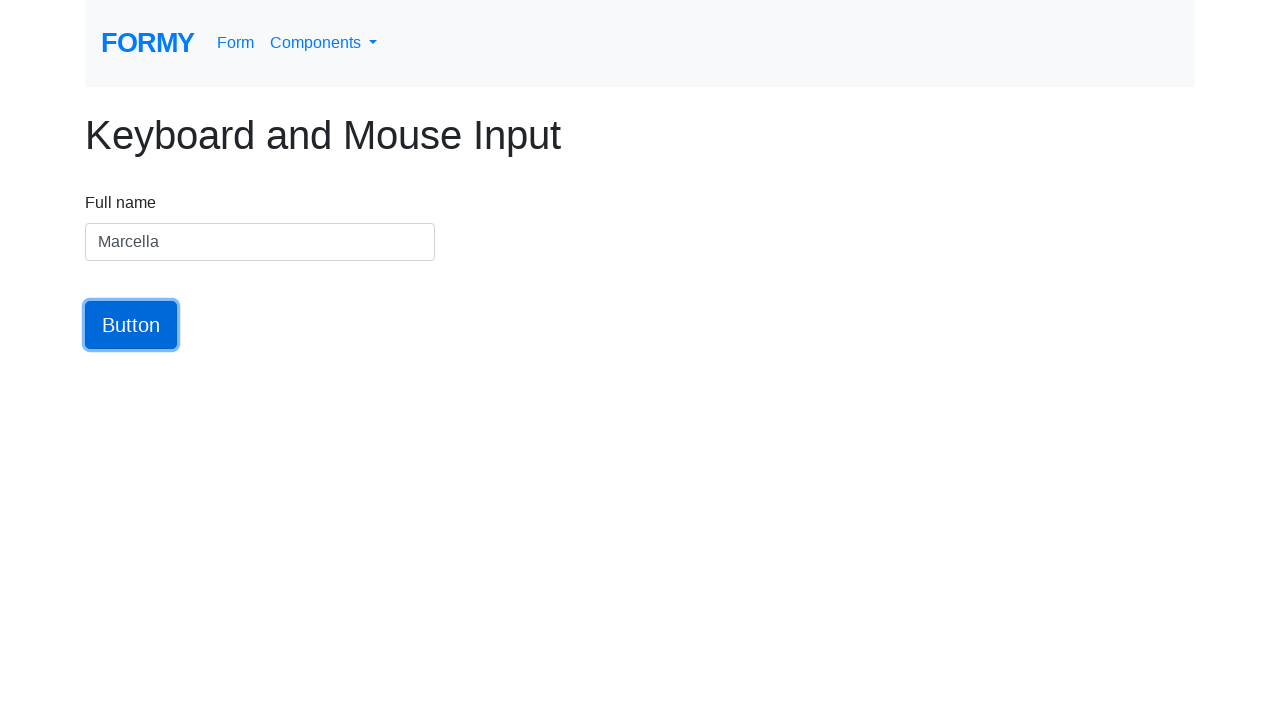